Navigates to Udemy's homepage and waits for the page to load, verifying the site is accessible.

Starting URL: https://www.udemy.com/

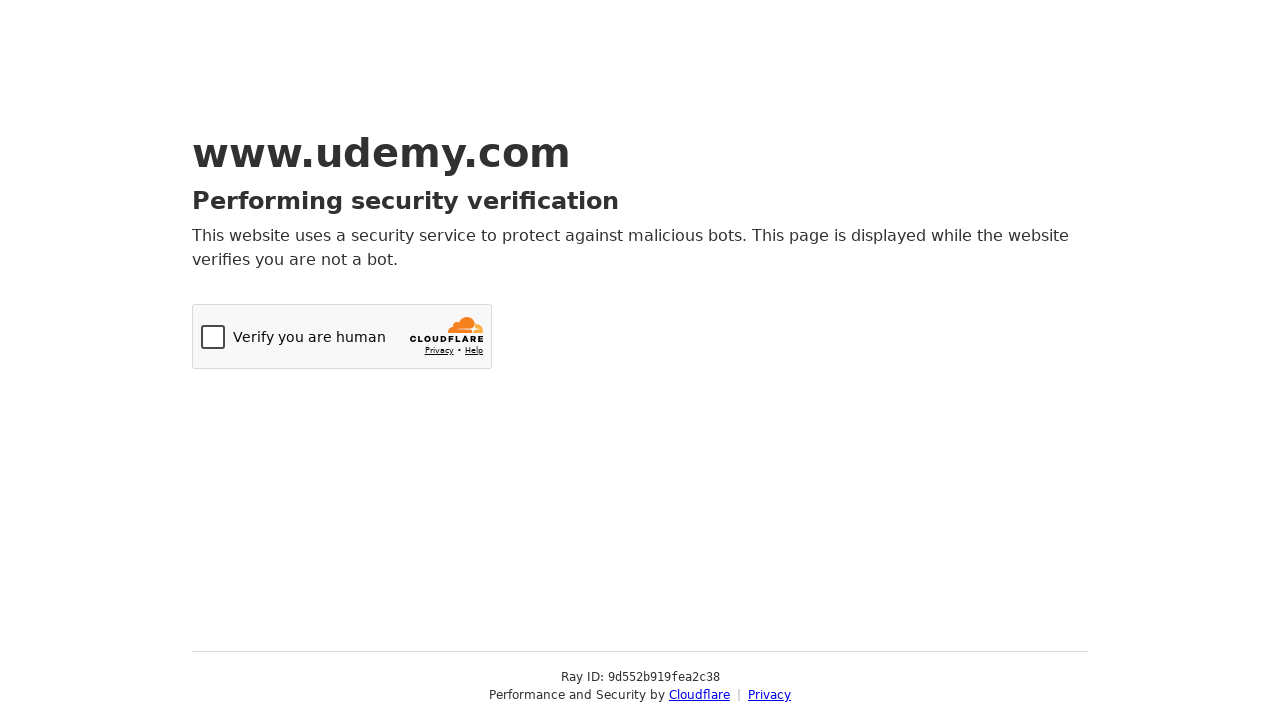

Navigated to Udemy homepage
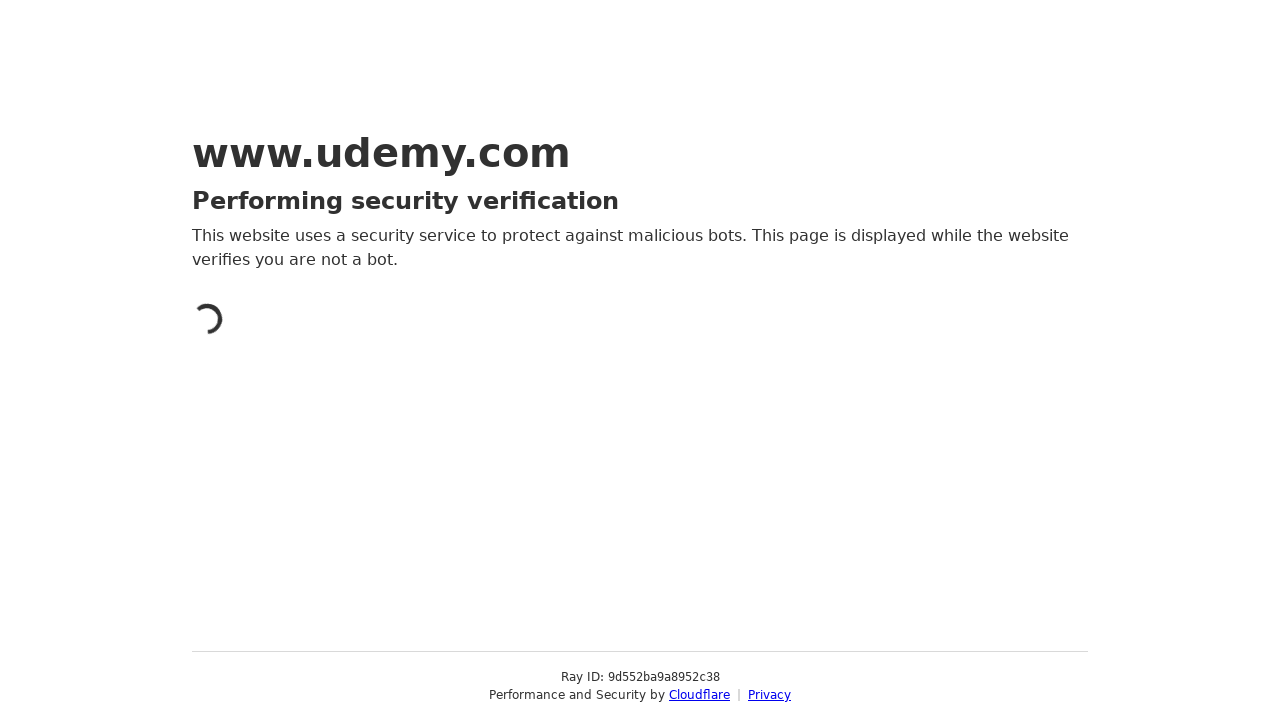

Page DOM content loaded
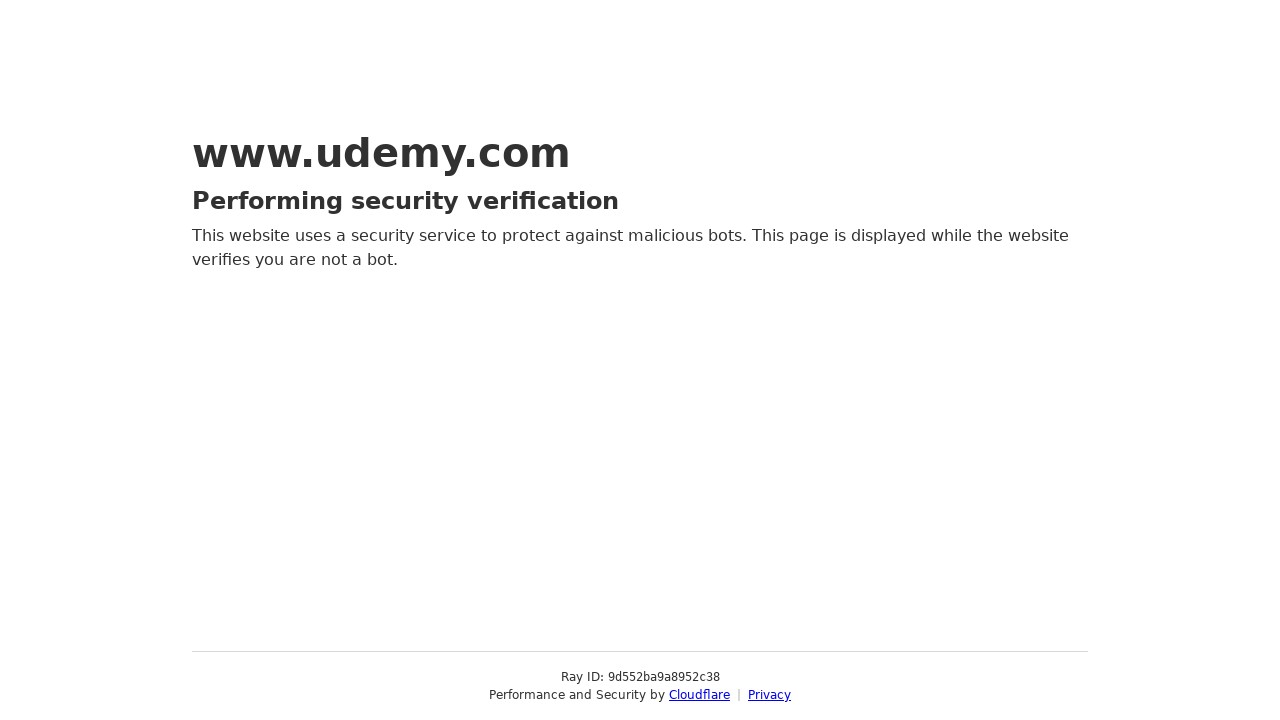

Page body element is visible, site is accessible
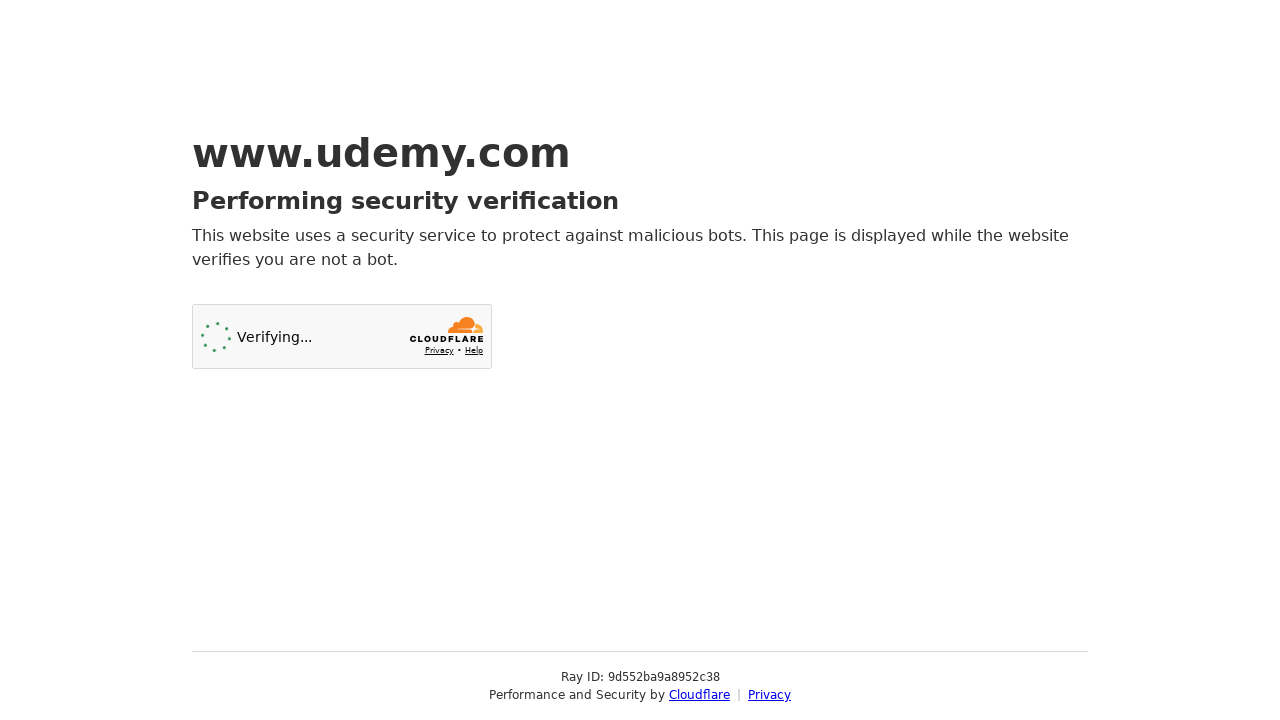

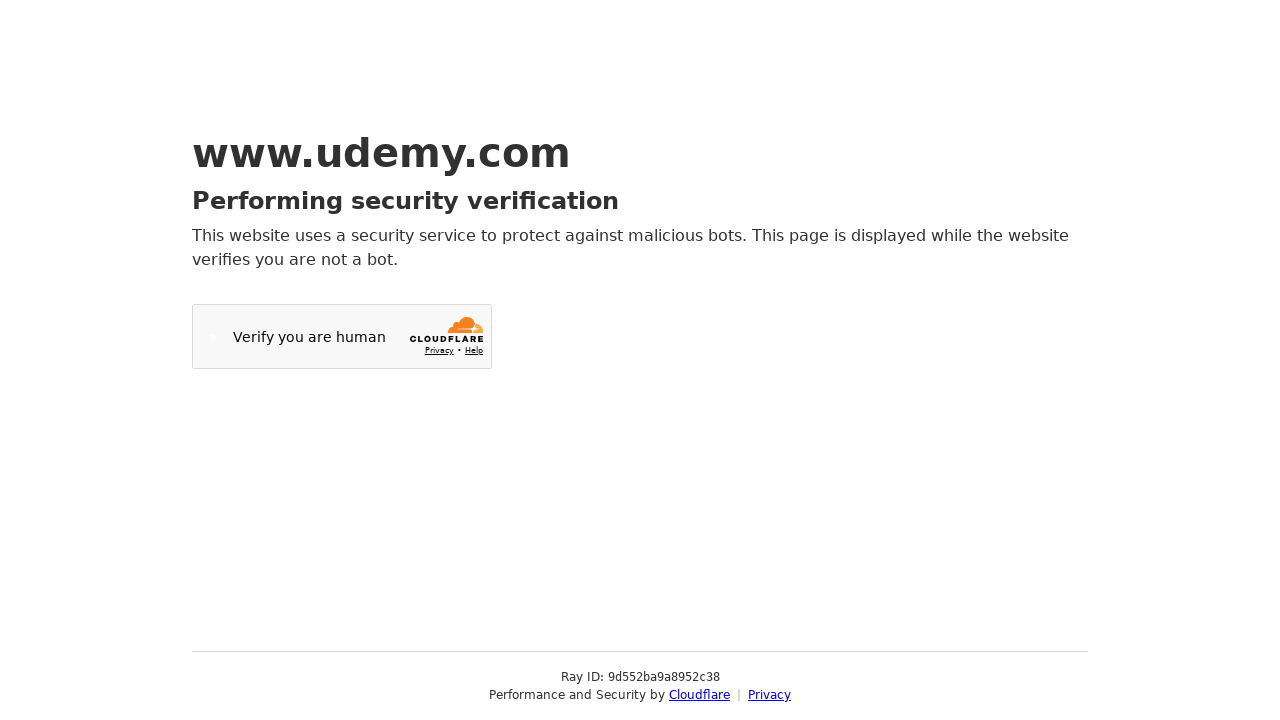